Tests JavaScript prompt dialog by dismissing (clicking Cancel)

Starting URL: https://the-internet.herokuapp.com/

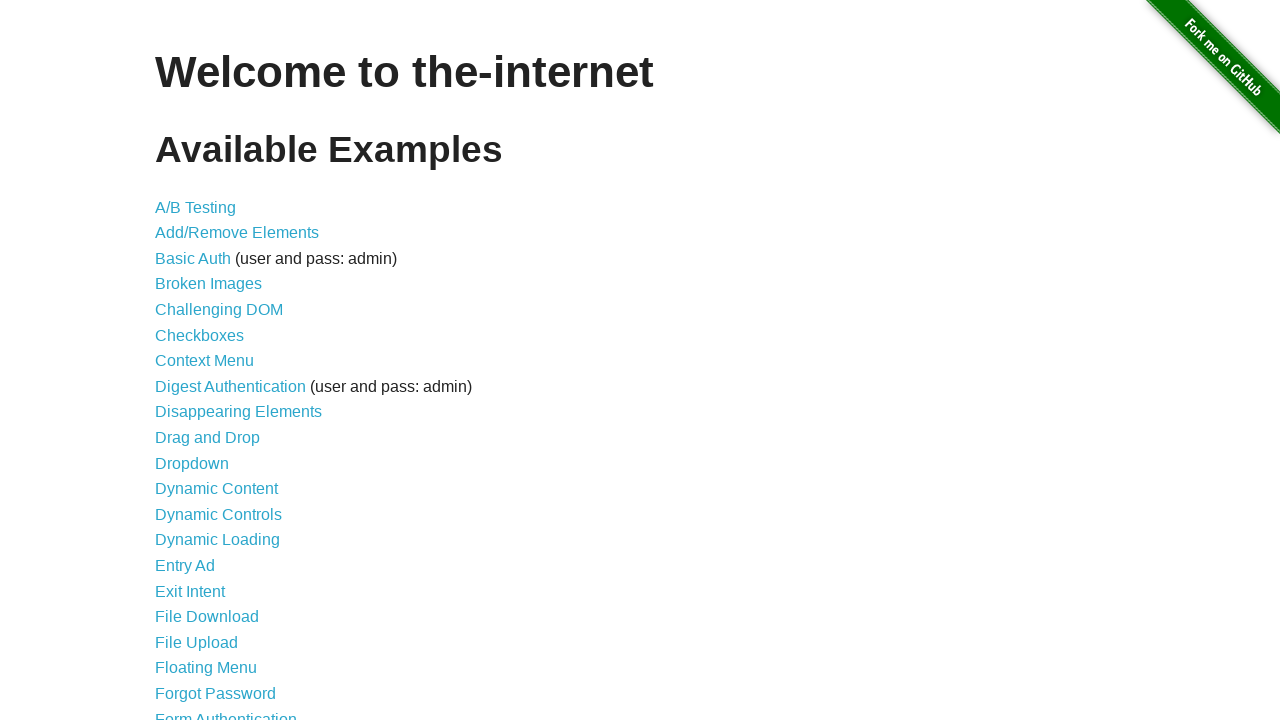

Clicked on JavaScript Alerts link at (214, 361) on a:text('JavaScript Alerts')
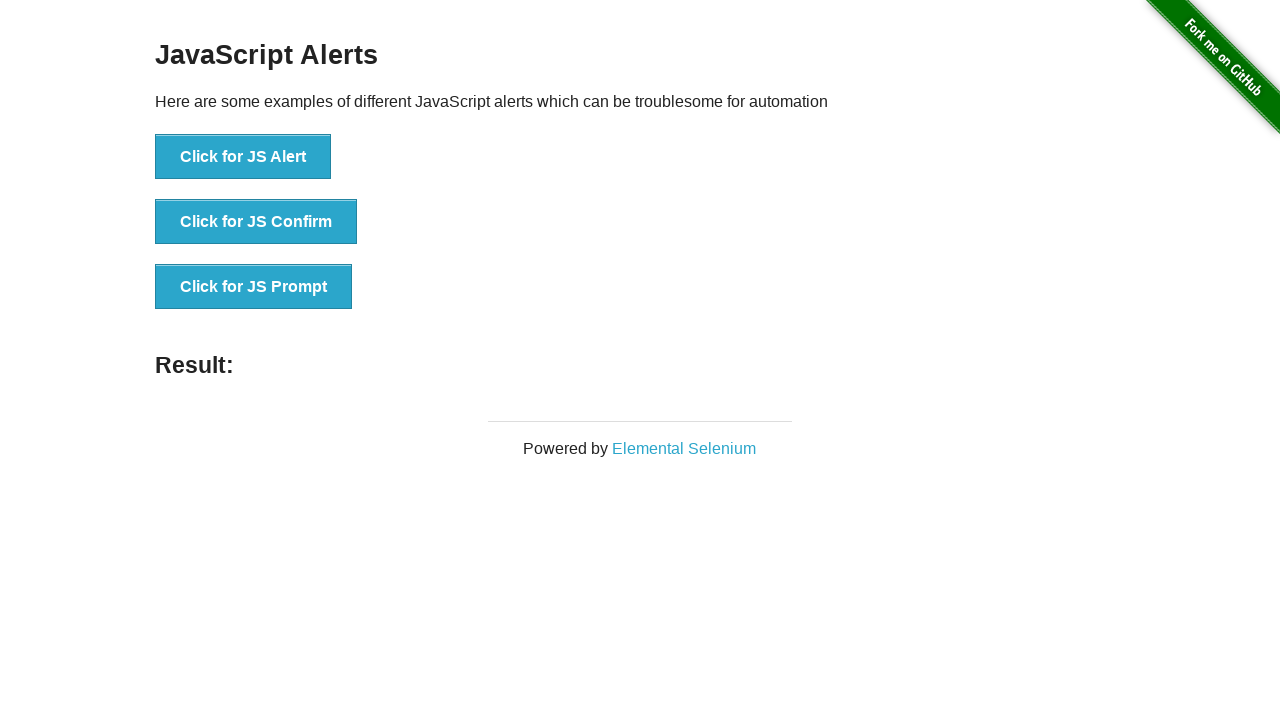

Set up dialog handler to dismiss prompt dialogs
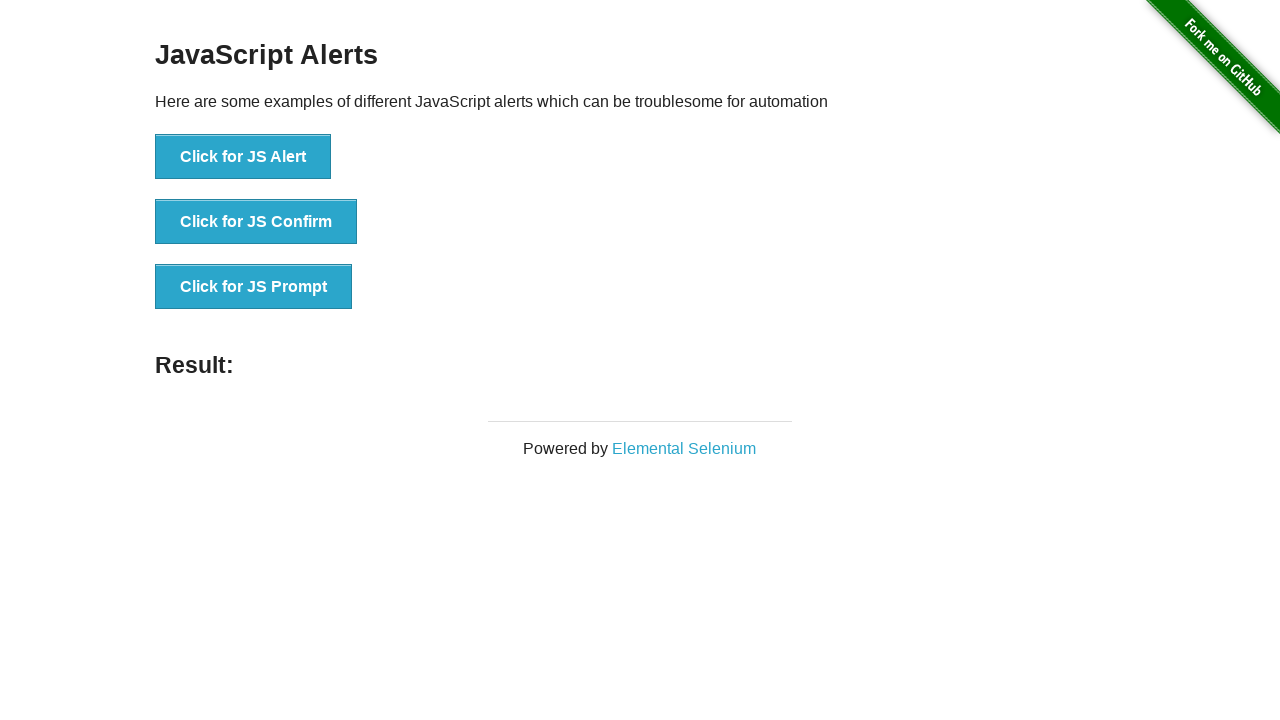

Clicked button to trigger JavaScript prompt dialog at (254, 287) on button:text('Click for JS Prompt')
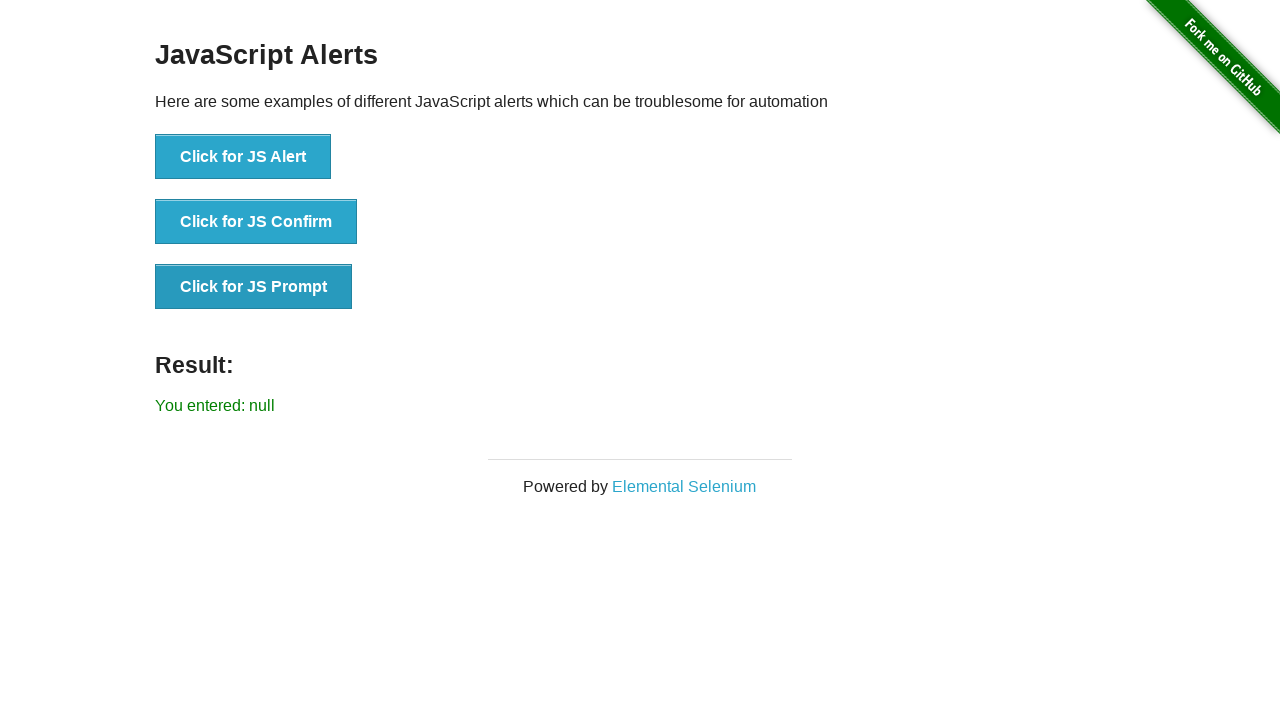

Result text appeared after dismissing prompt dialog
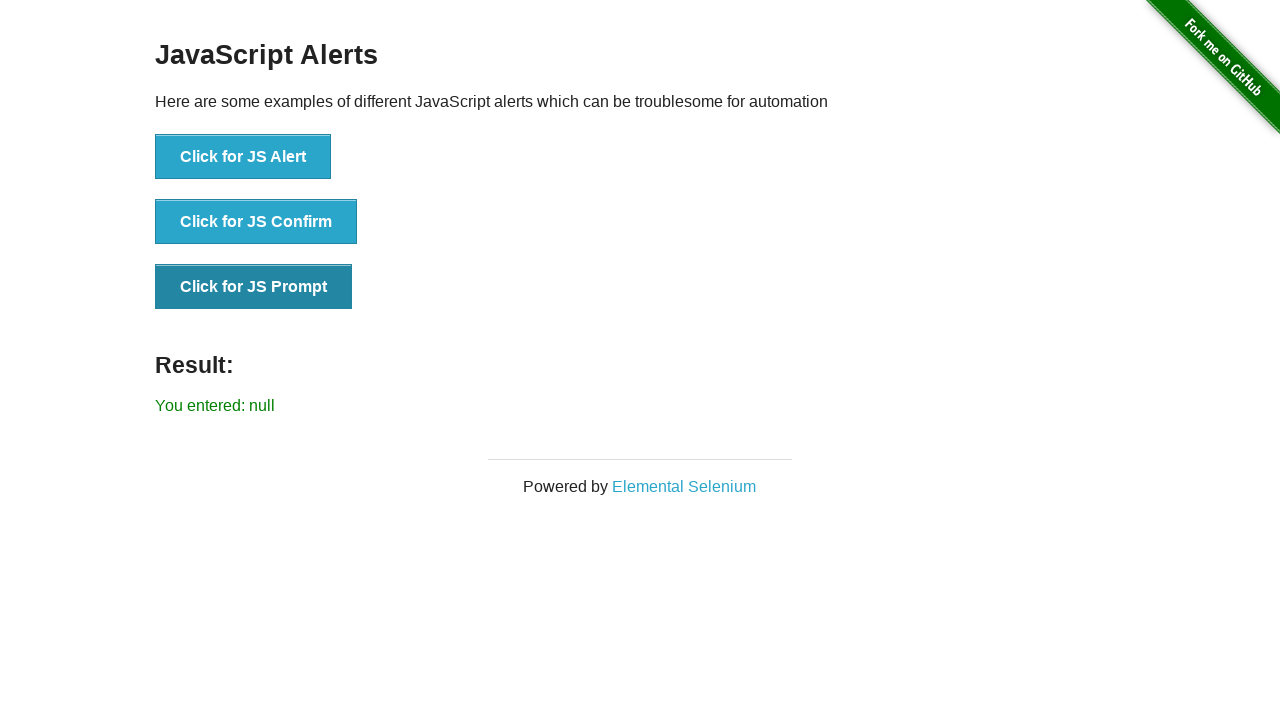

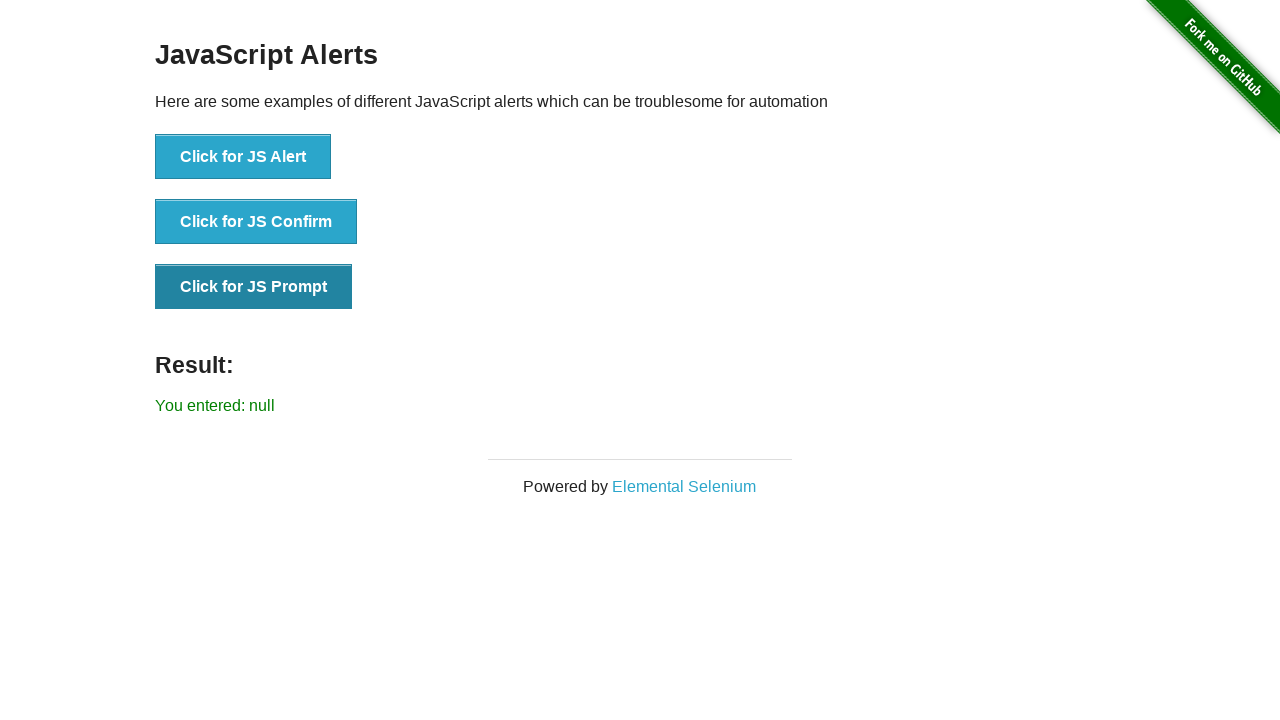